Verifies that non-first accordion items do not have the active class initially

Starting URL: http://www.kevinlamping.com/webdriverio-course-content/

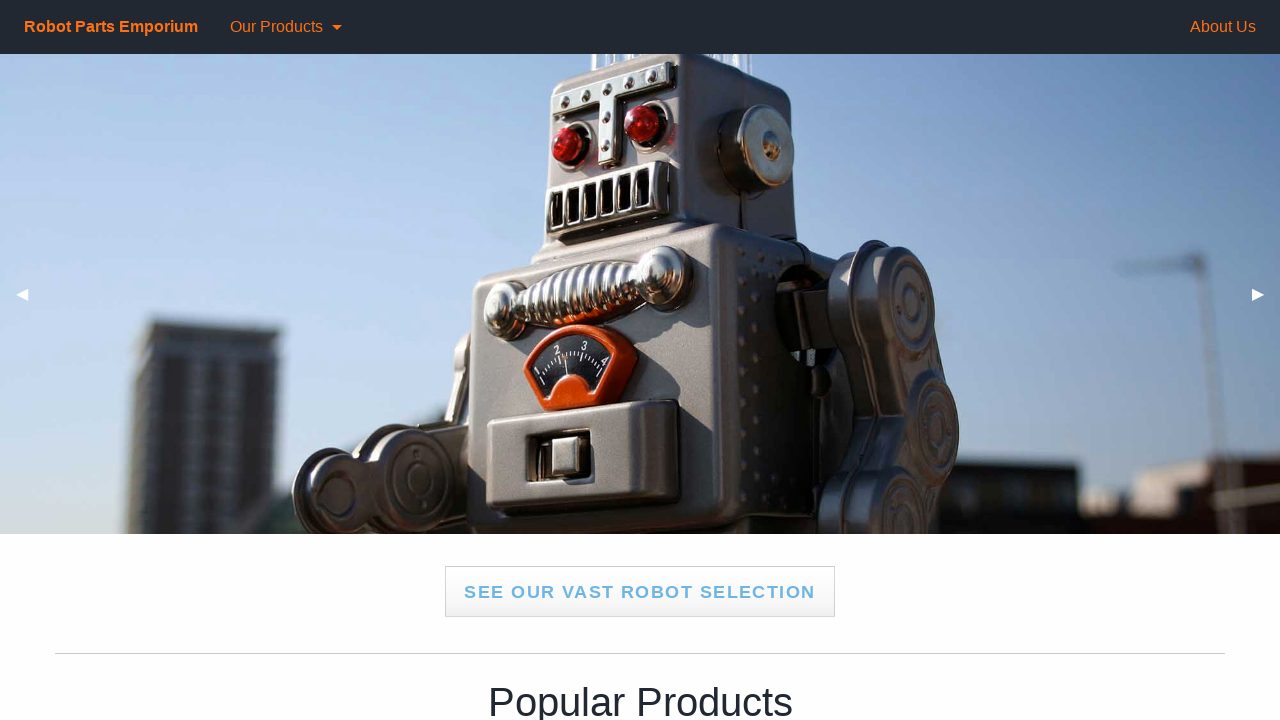

Waited for accordion items to load
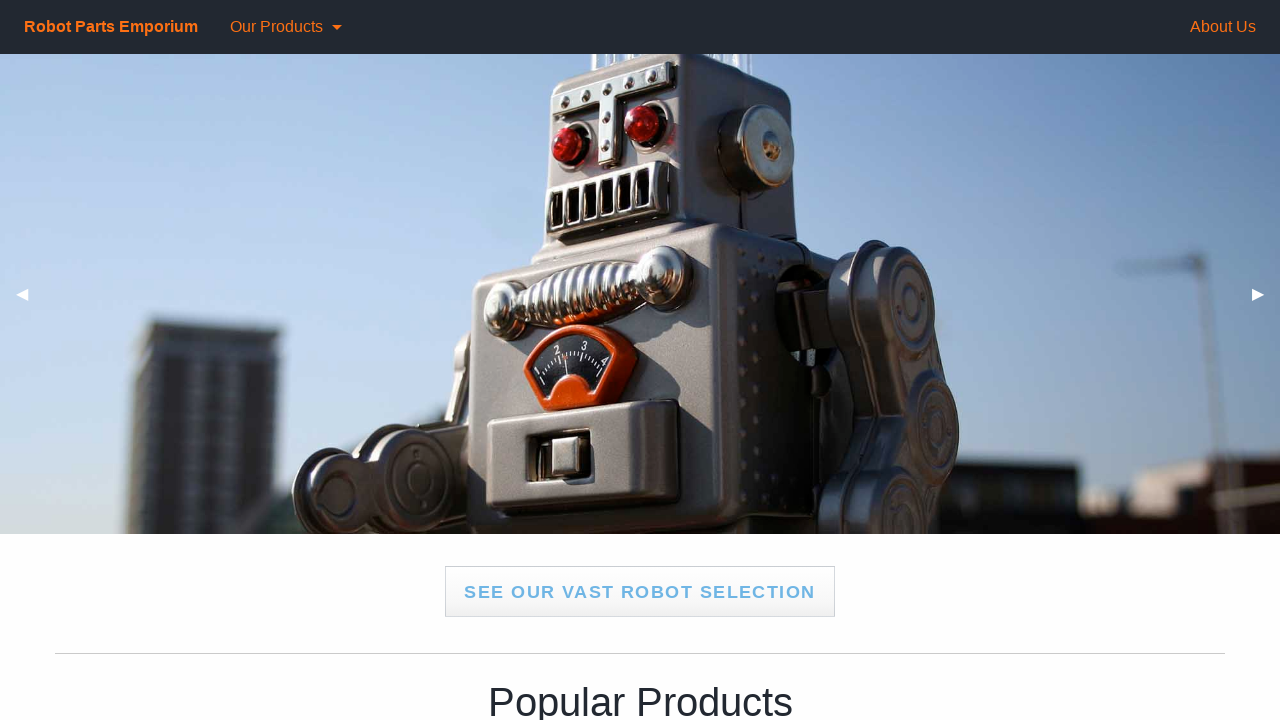

Located all non-first accordion items
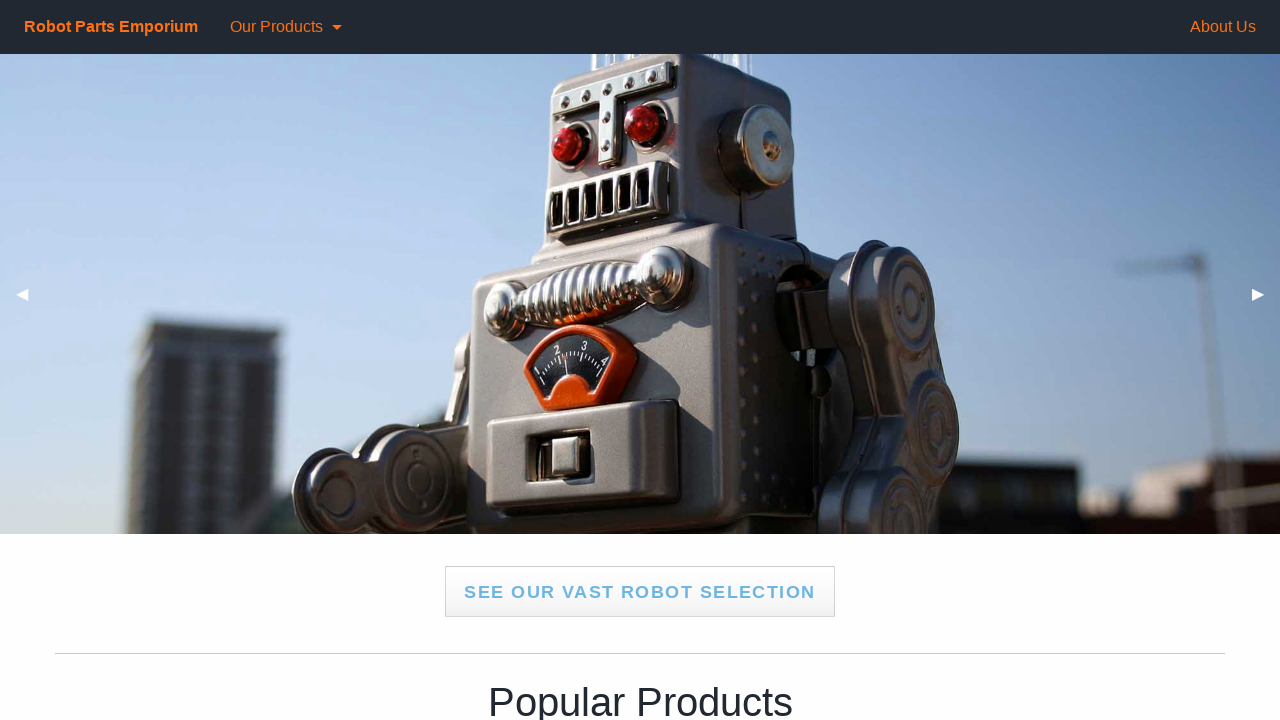

Found 2 non-first accordion items
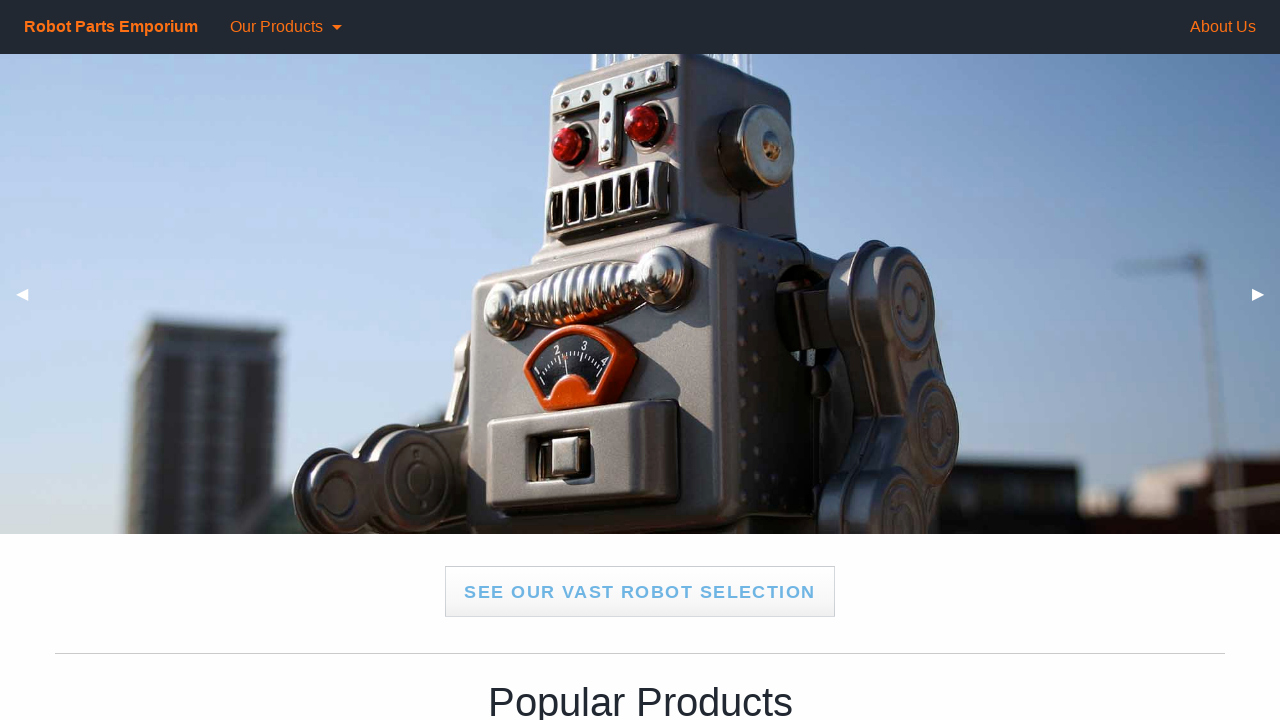

Retrieved class names for accordion item 1: accordion-item
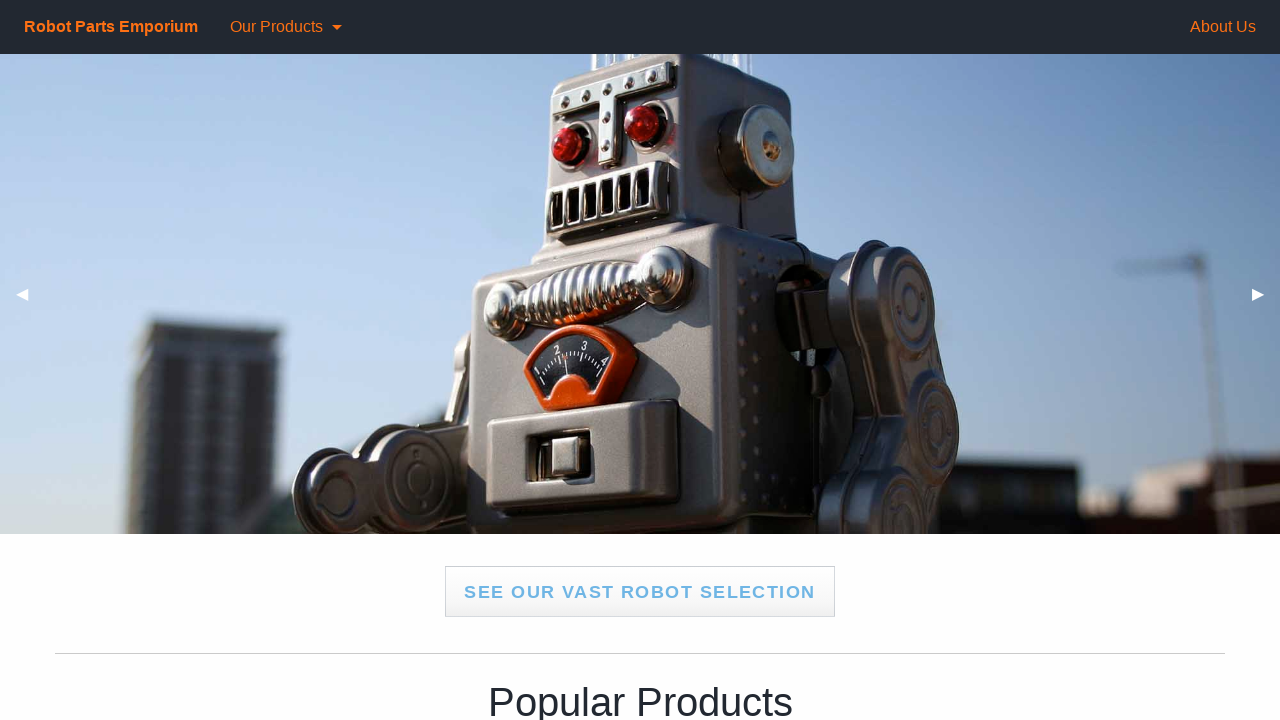

Verified accordion item 1 does not have active class
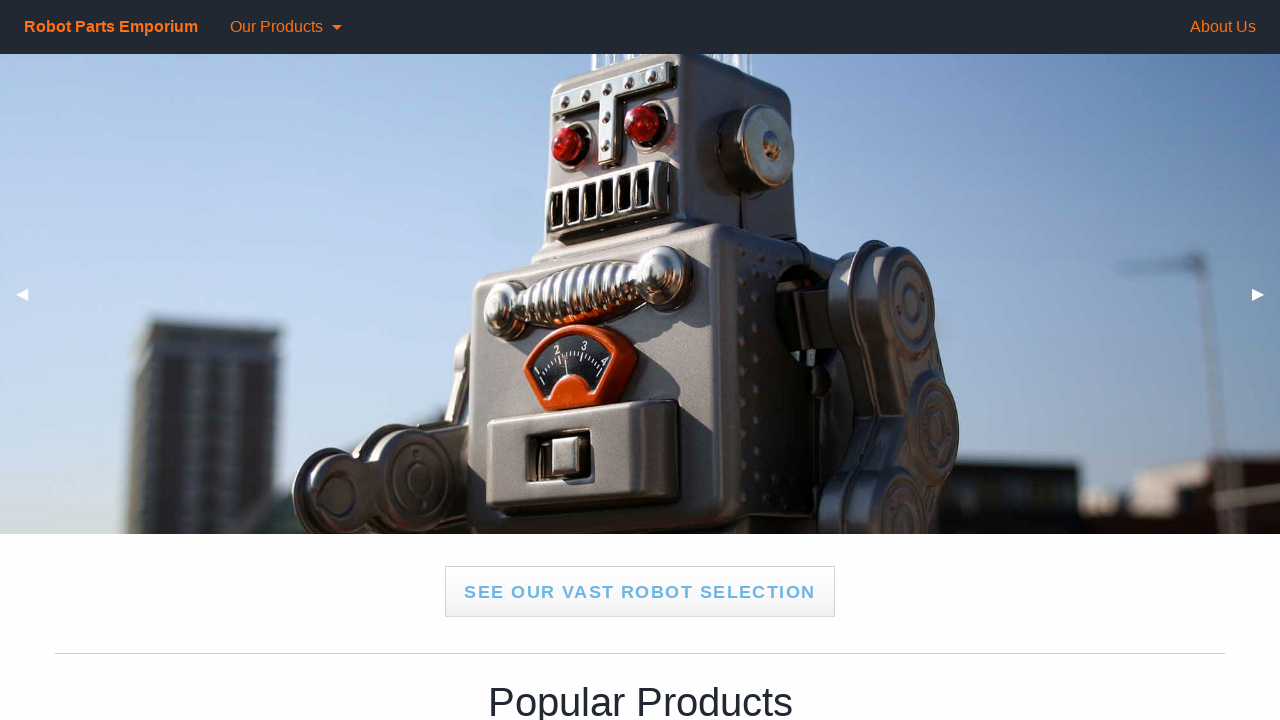

Retrieved class names for accordion item 2: accordion-item
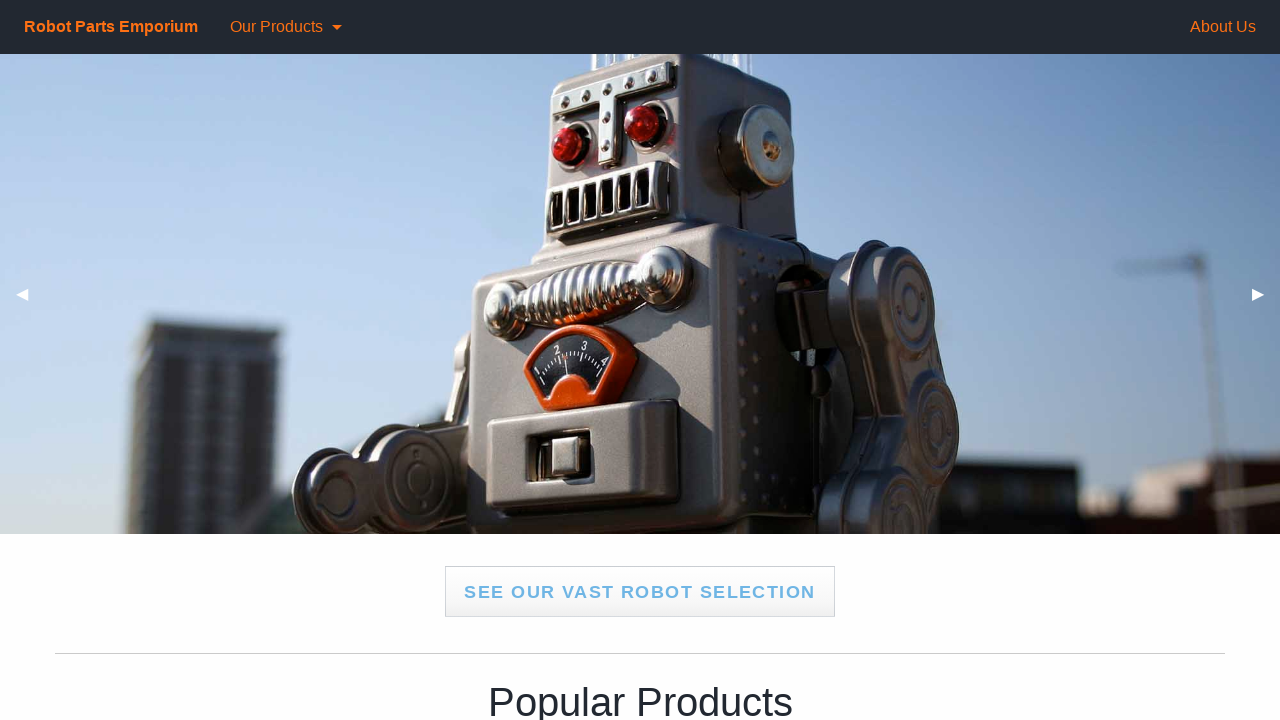

Verified accordion item 2 does not have active class
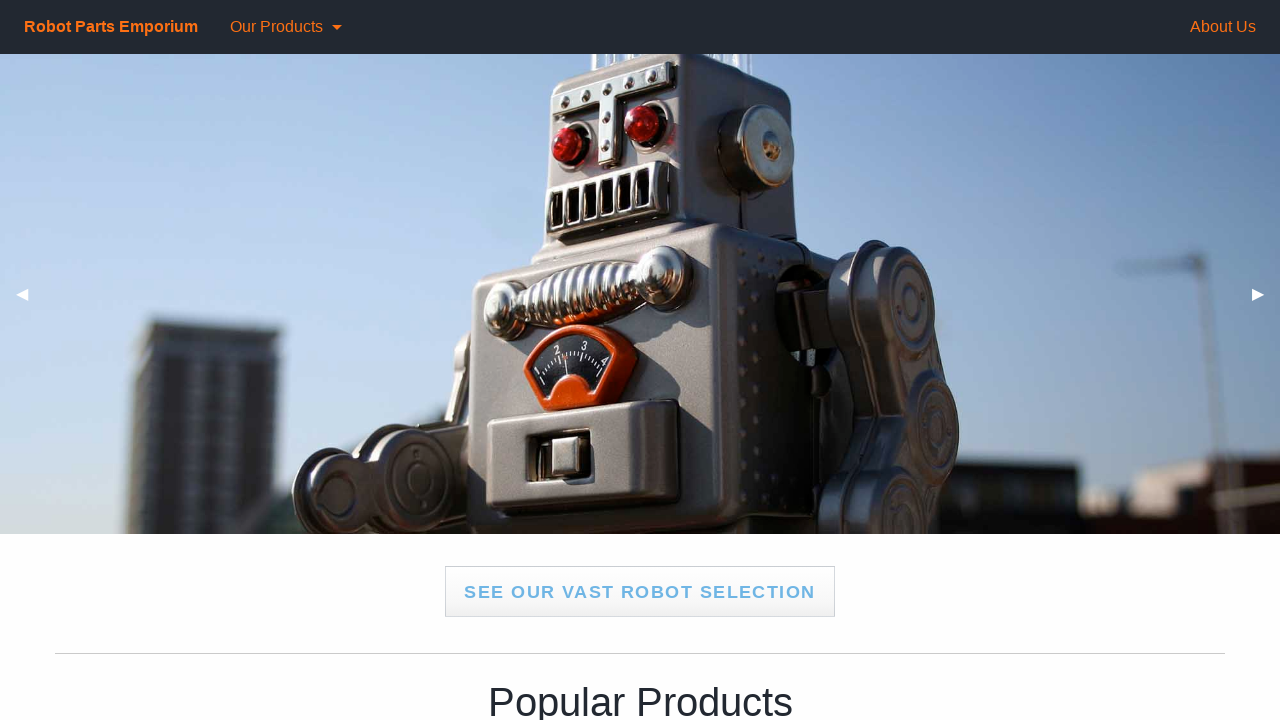

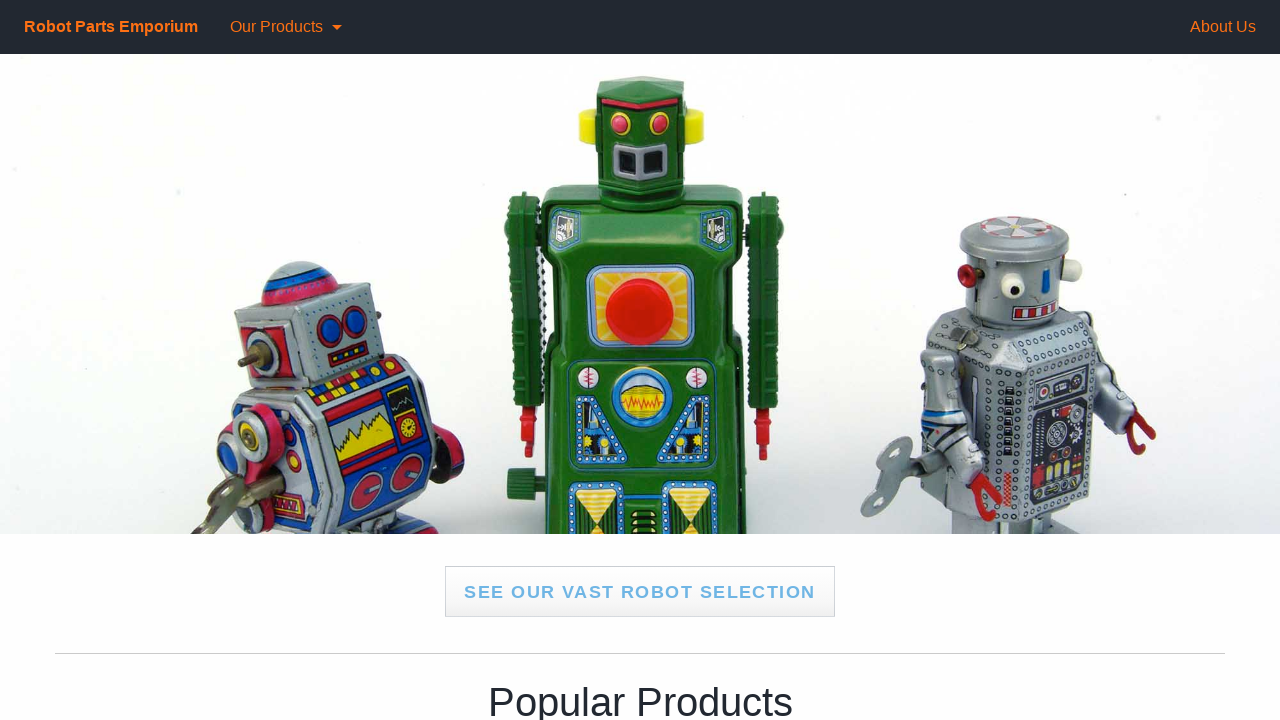